Tests form filling functionality by typing into a Wikipedia search input, name field, email field, and textarea on a test automation practice page.

Starting URL: https://testautomationpractice.blogspot.com/

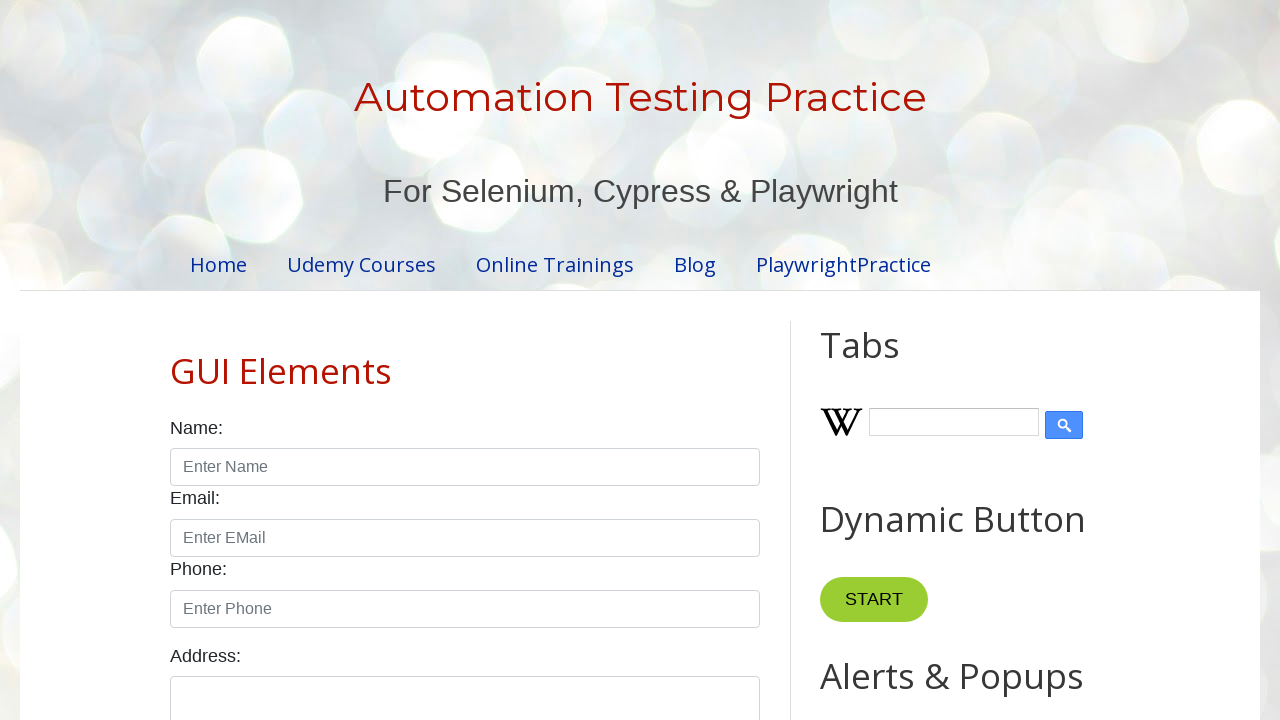

Typed 'macbook' into Wikipedia search input field with 500ms delay on #Wikipedia1_wikipedia-search-input
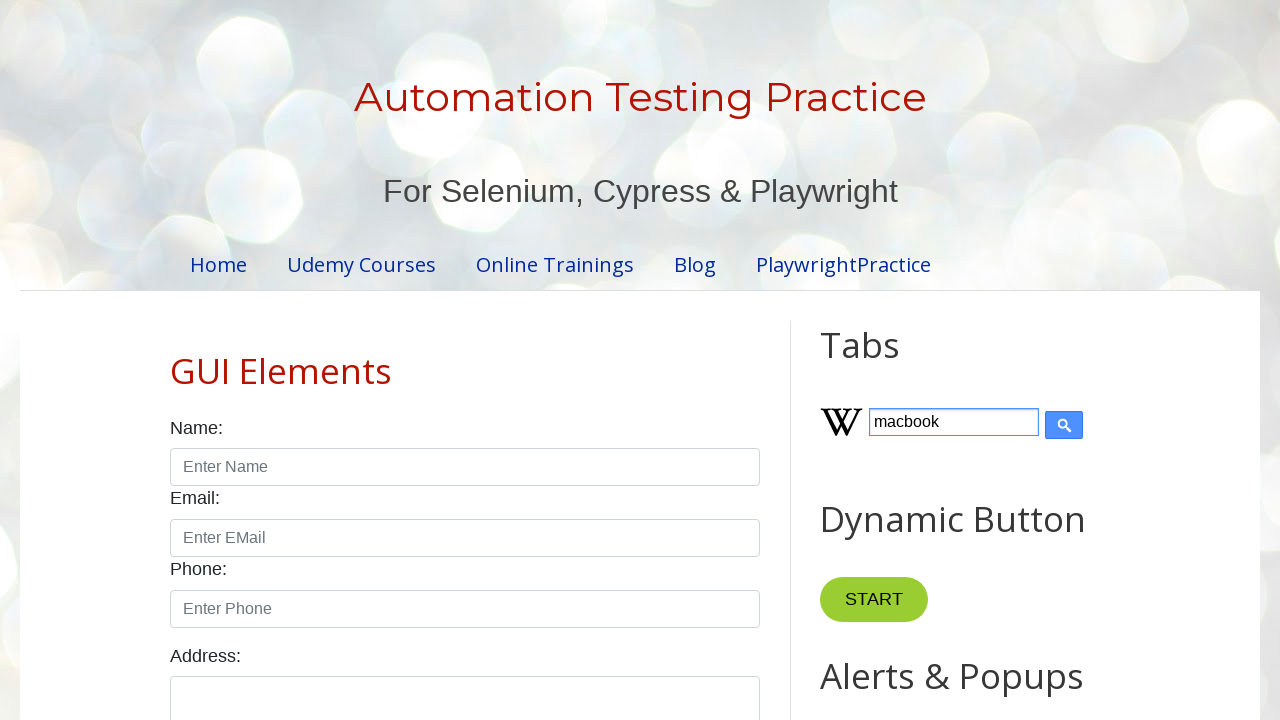

Typed 'Hitesh' into Name field with 500ms delay on internal:attr=[placeholder="Enter Name"i]
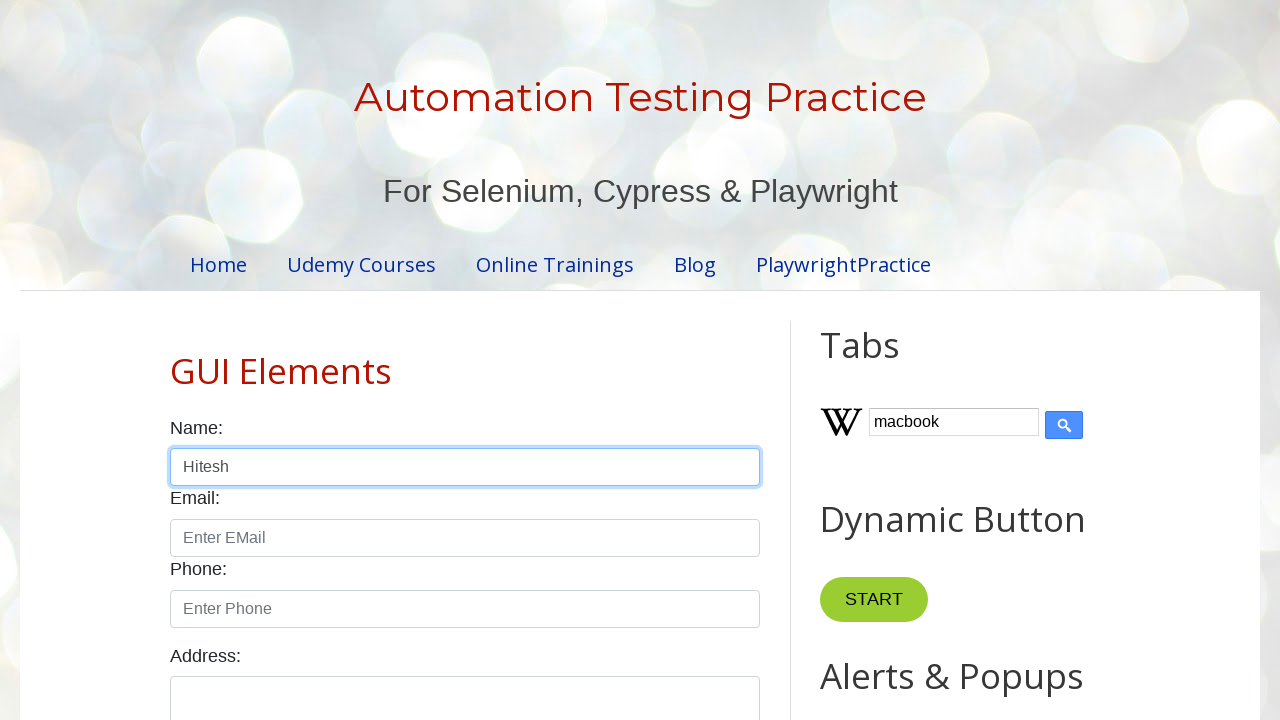

Typed 'hitesh@gmail.com' into Email field with 200ms delay on internal:attr=[placeholder="Enter EMail"i]
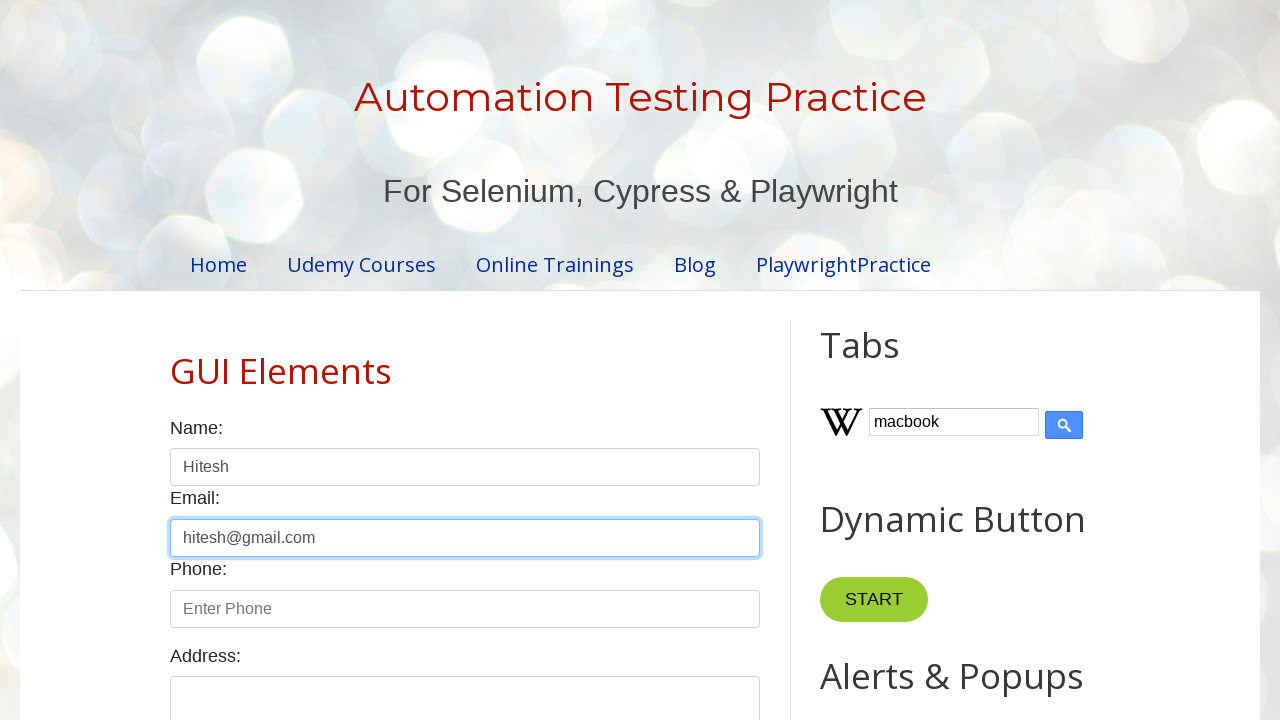

Typed 'sggafd' into textarea field with 100ms delay per character on #textarea
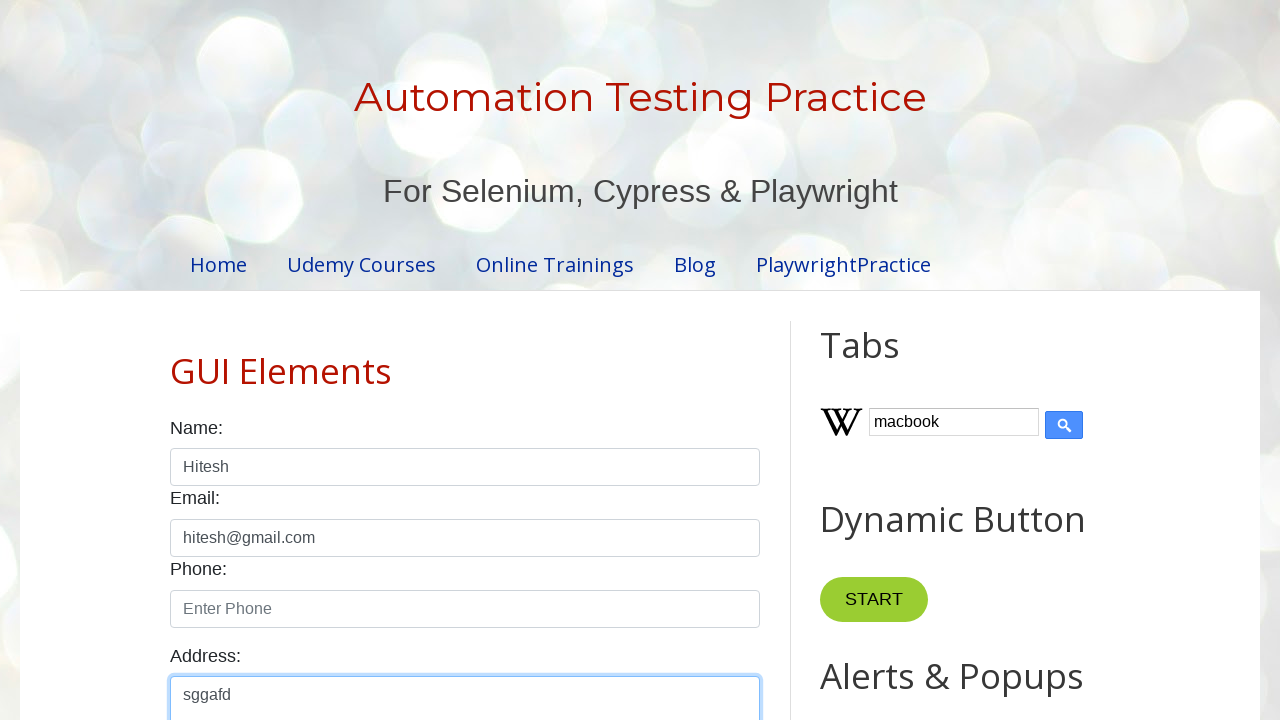

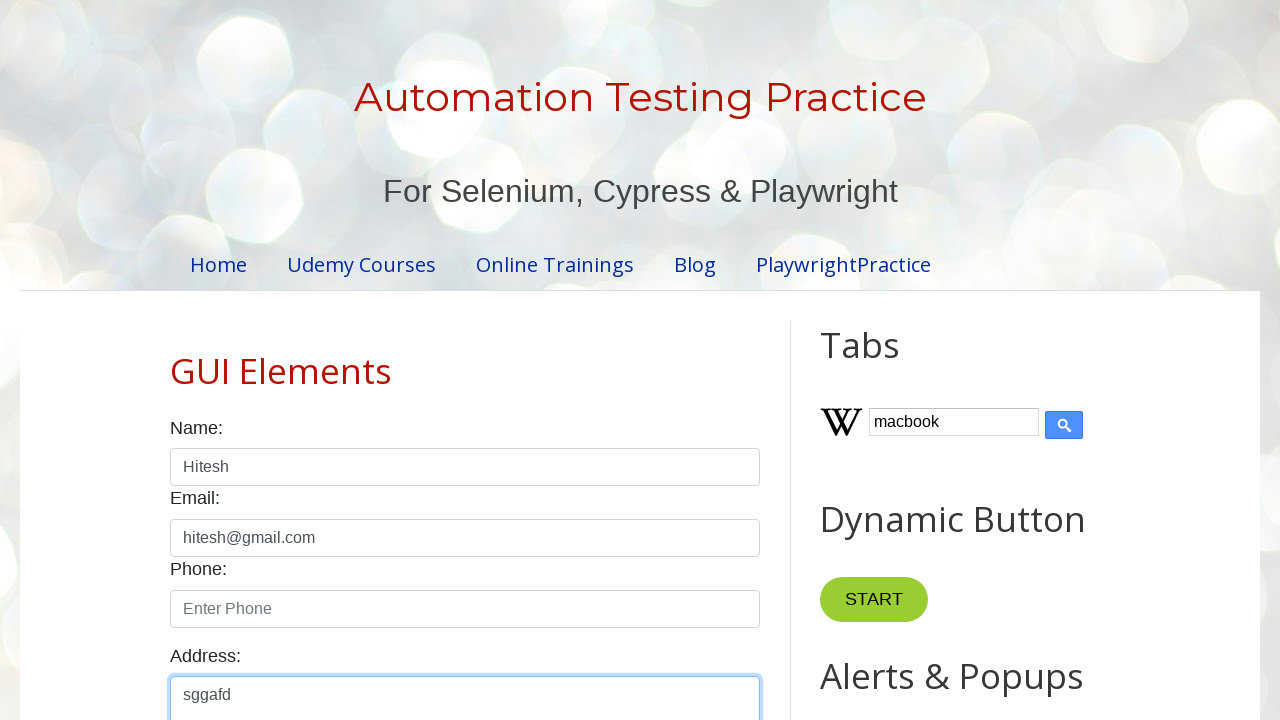